Tests page scrolling functionality by scrolling to the bottom of the page and then back to the top

Starting URL: https://djangobook.com/

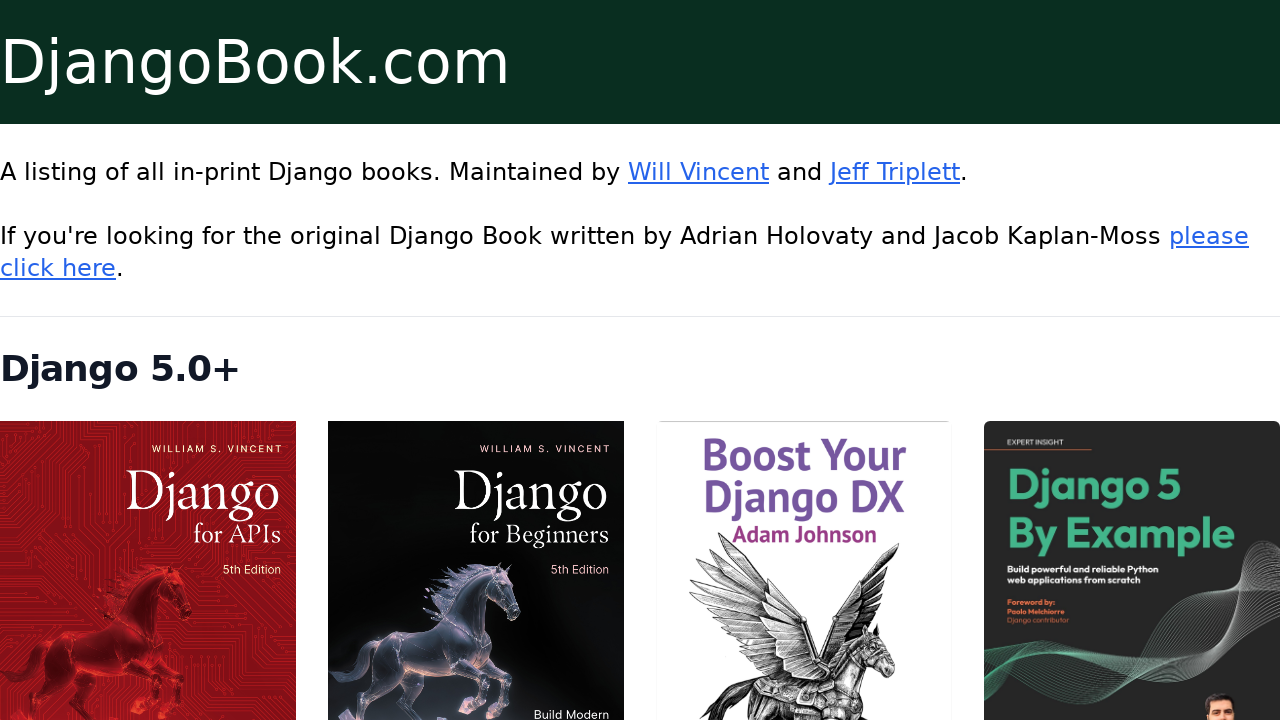

Scrolled to bottom of the page
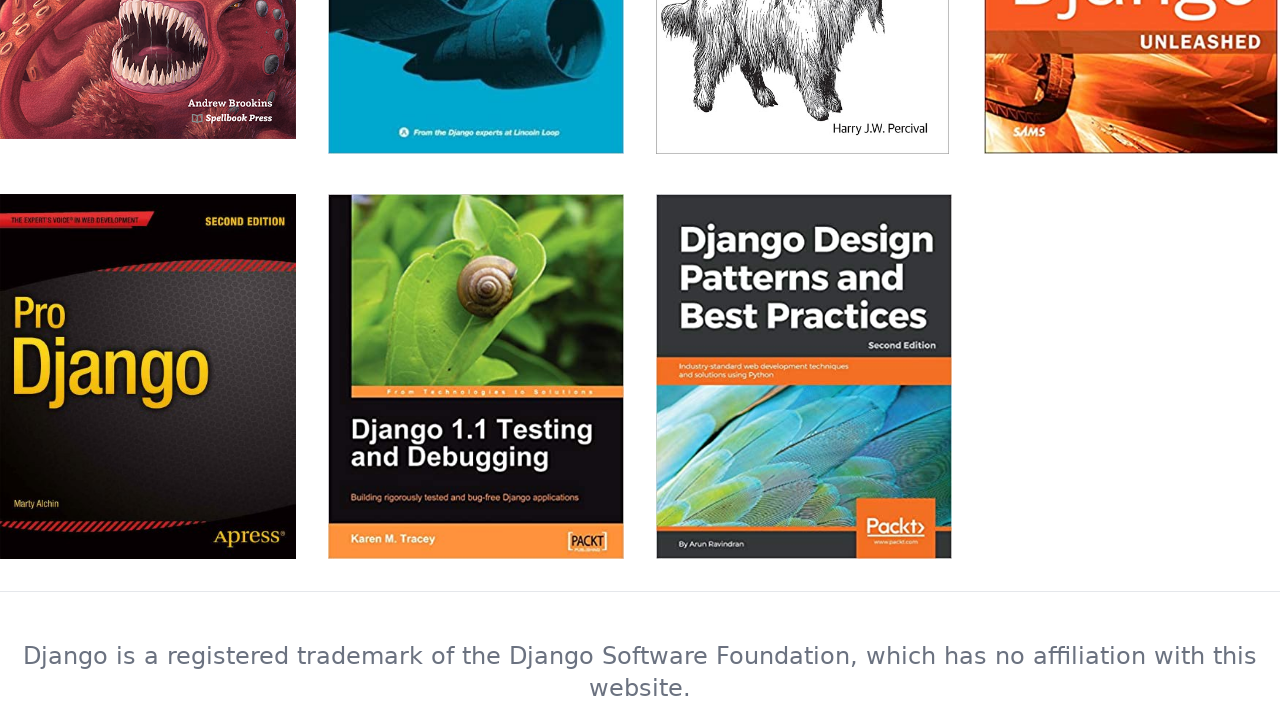

Waited 1000ms for scroll animation to complete
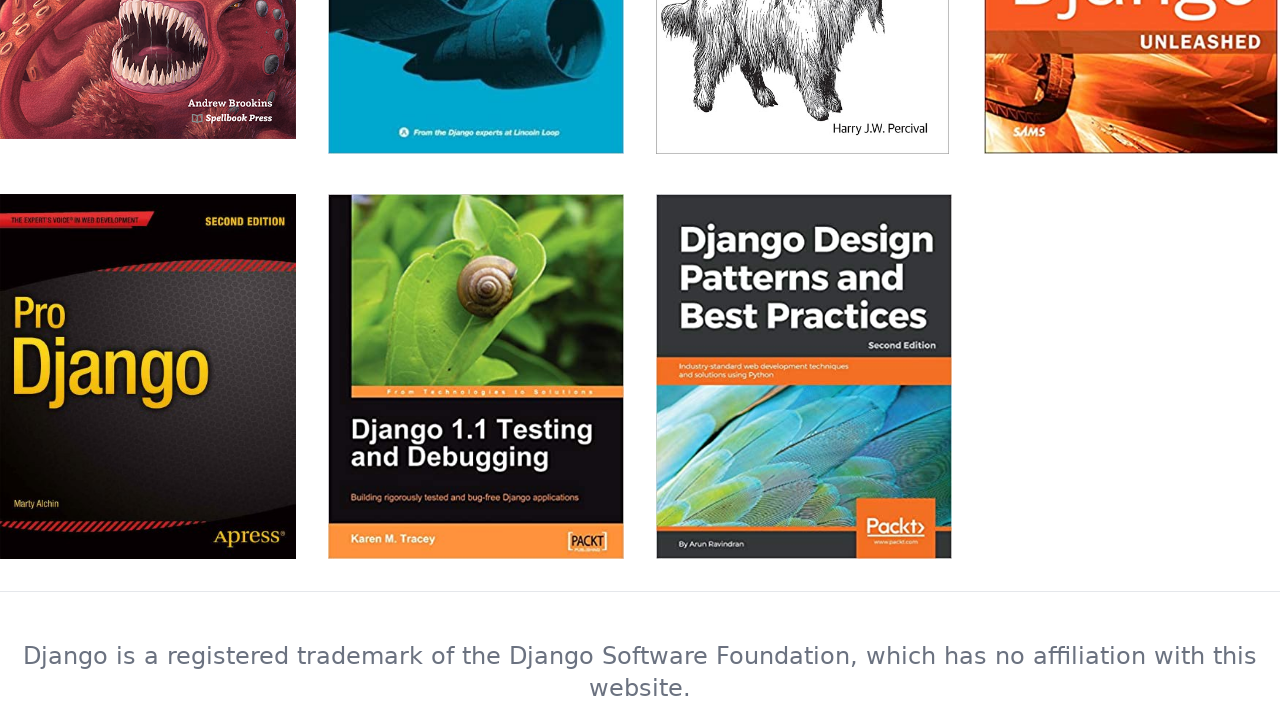

Scrolled back to top of the page
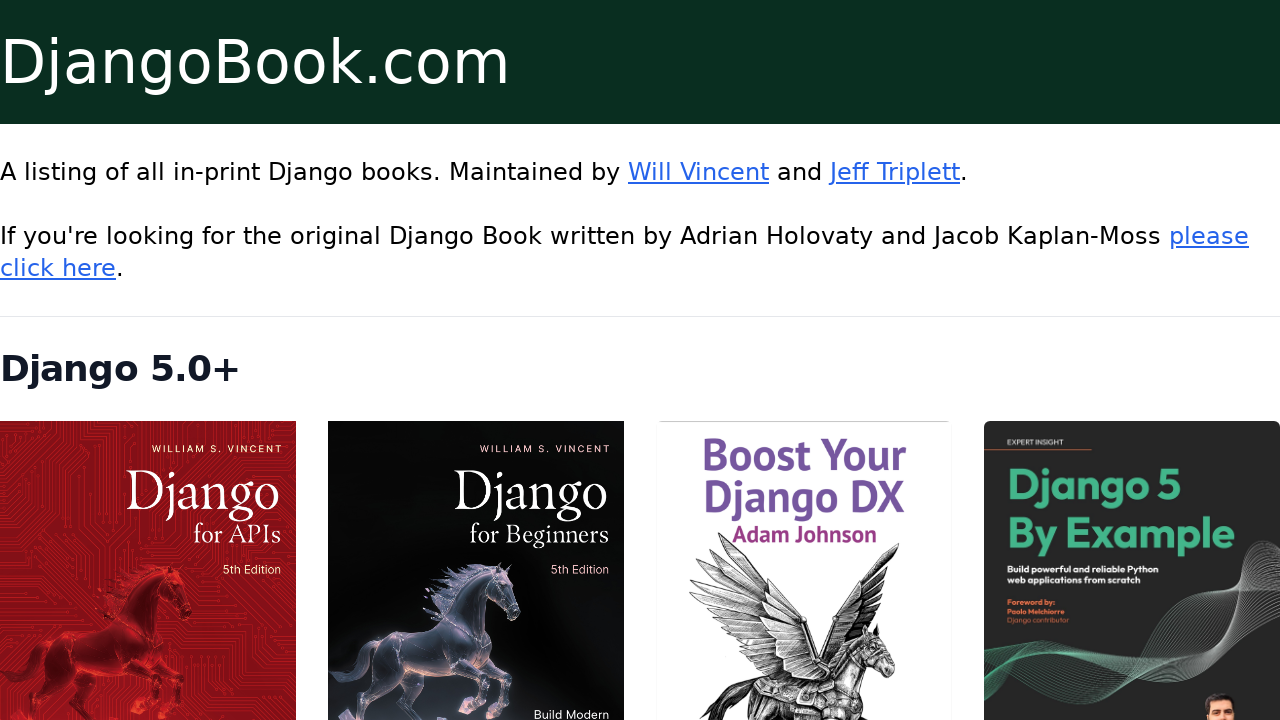

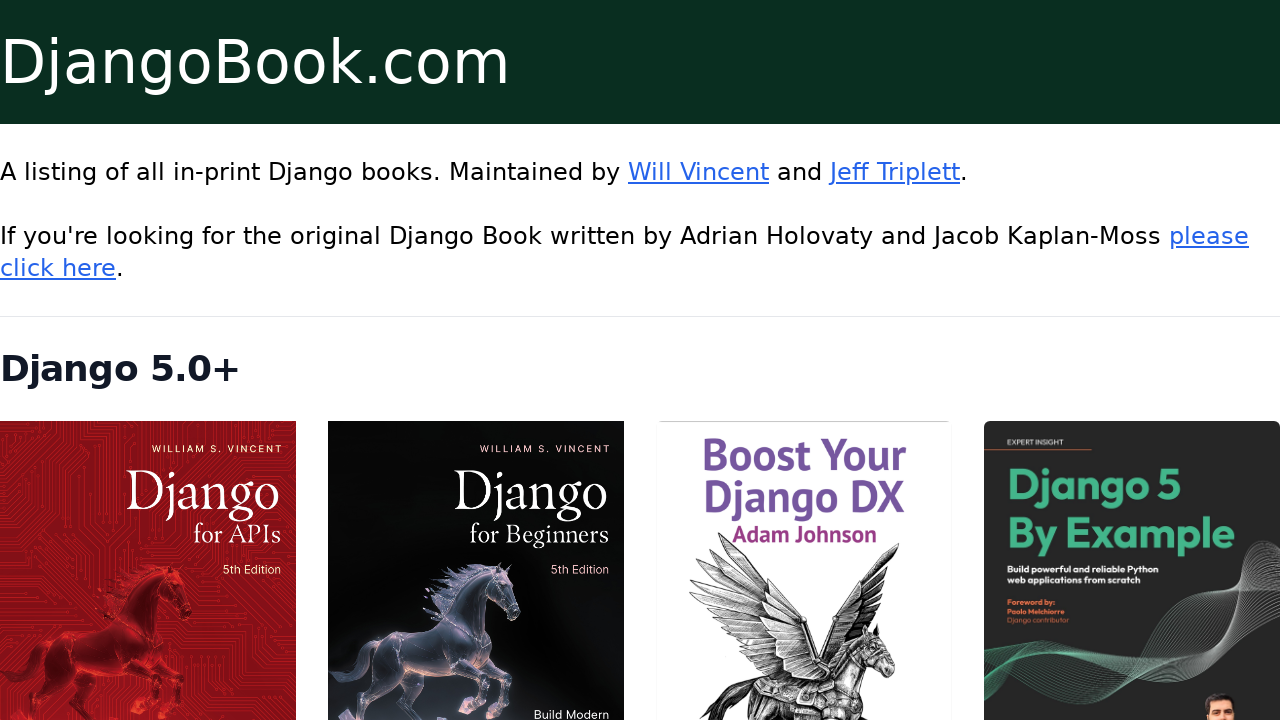